Tests window handling by clicking a link that opens a new window, switching between windows, and verifying titles

Starting URL: https://seleniumpractise.blogspot.com/2017/05/blog-post.html

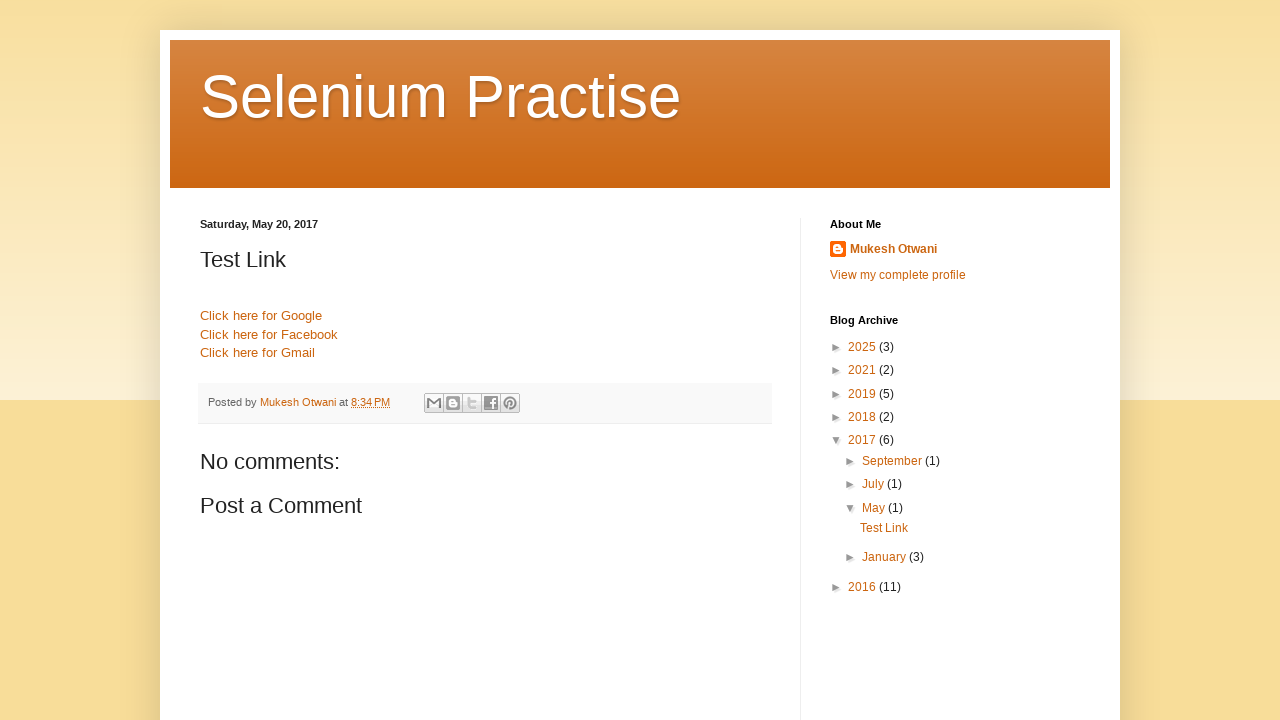

Clicked link to open new window for Facebook at (269, 334) on xpath=//a[contains(text(),' Click here for Facebook ')]
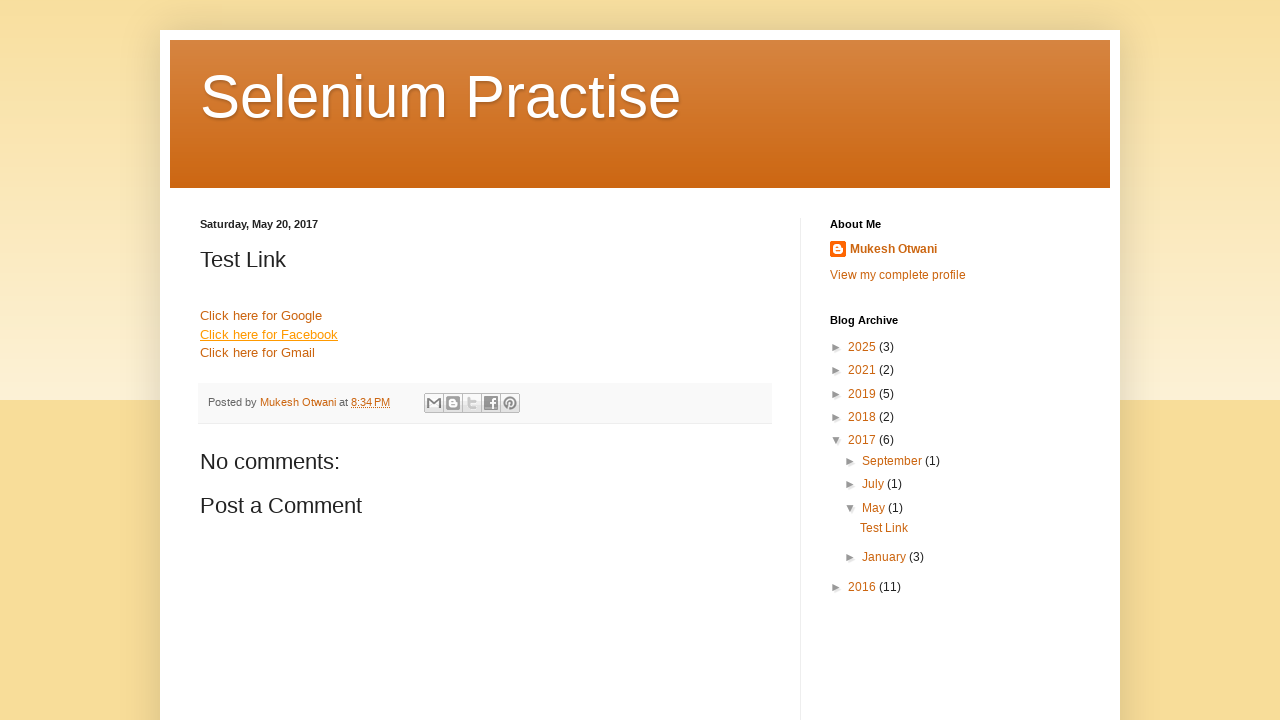

New window opened and captured
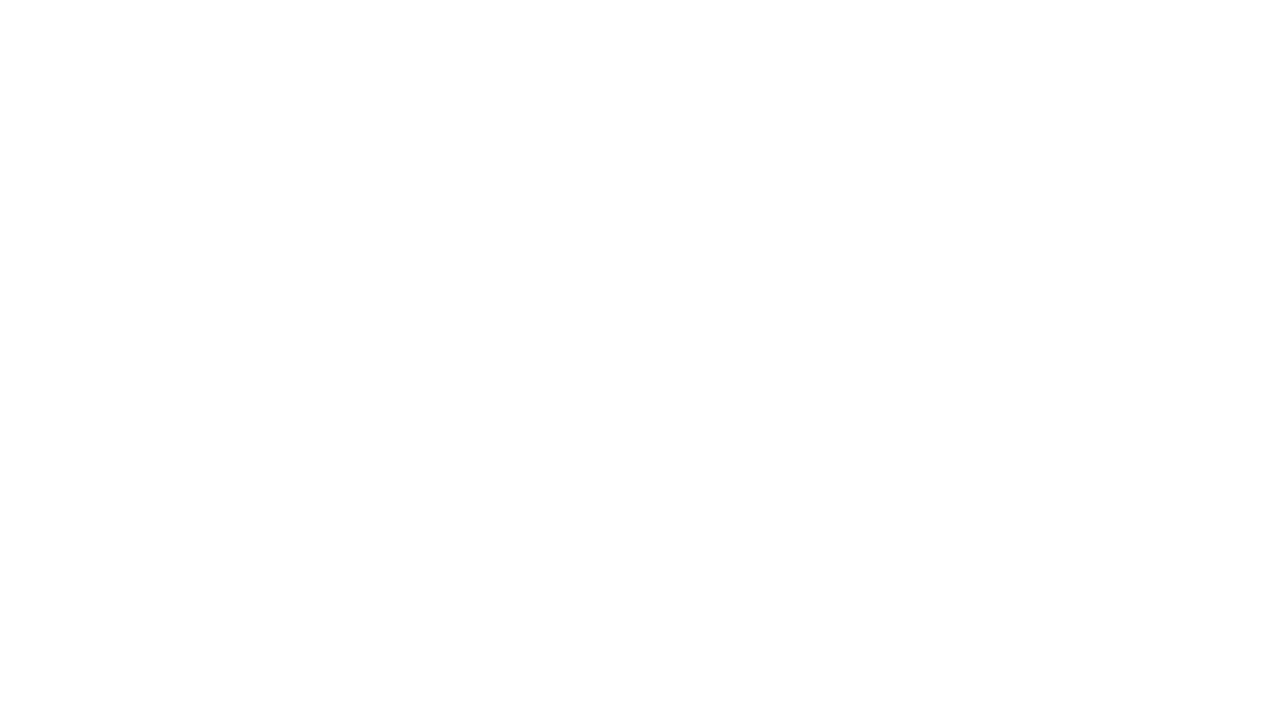

Retrieved child window title: 
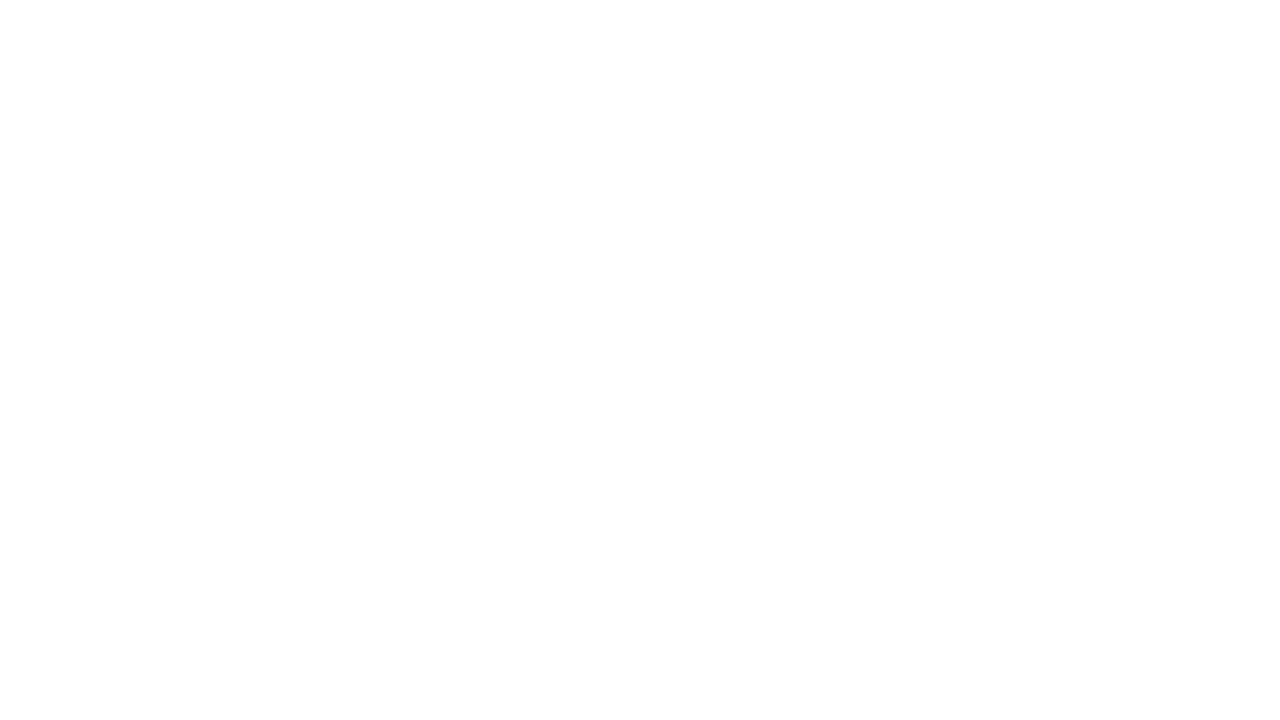

Closed child window
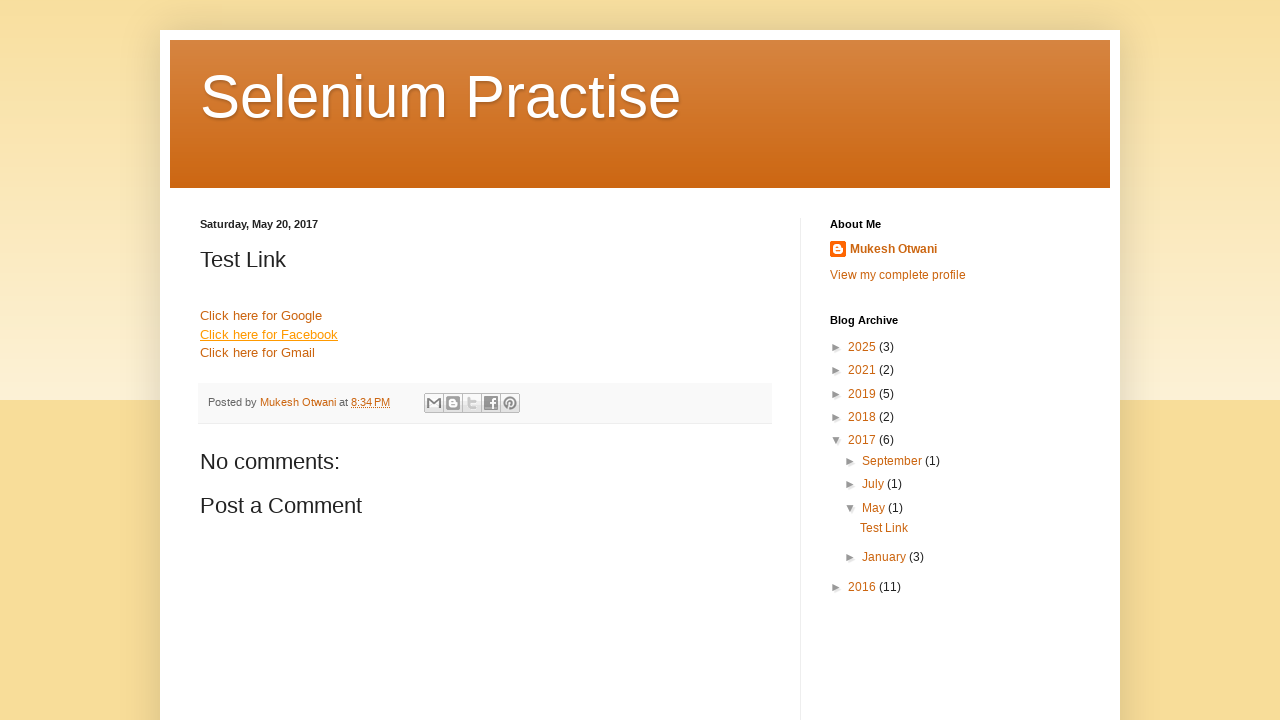

Retrieved parent window title: Selenium Practise: Test Link
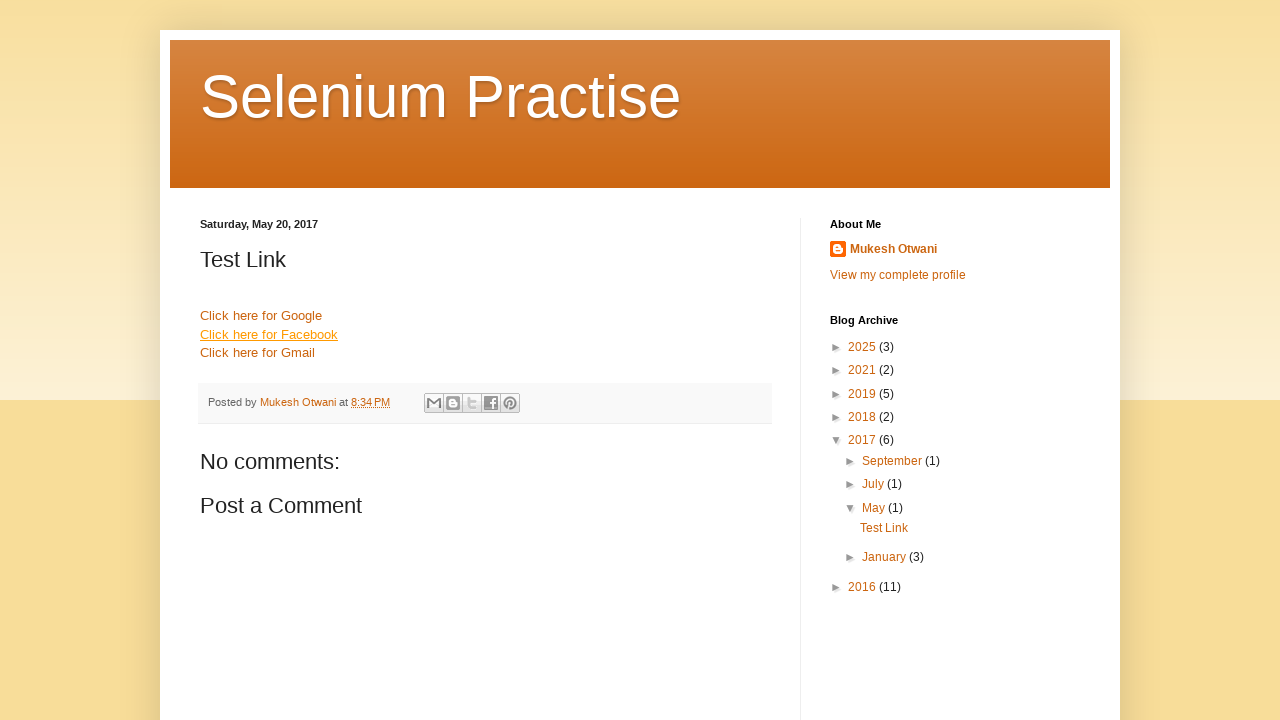

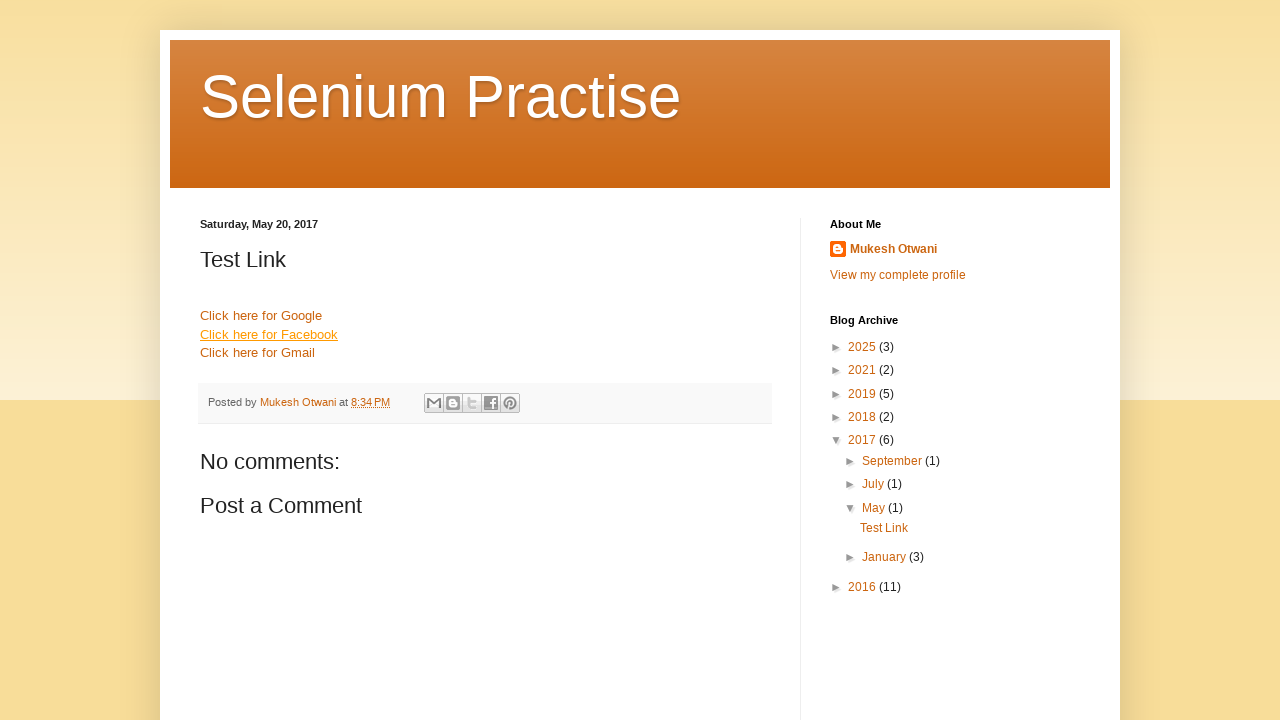